Tests product review functionality by navigating to a product, switching to reviews tab, rating the product, and submitting a review with comment, name, and email

Starting URL: https://practice.automationtesting.in/

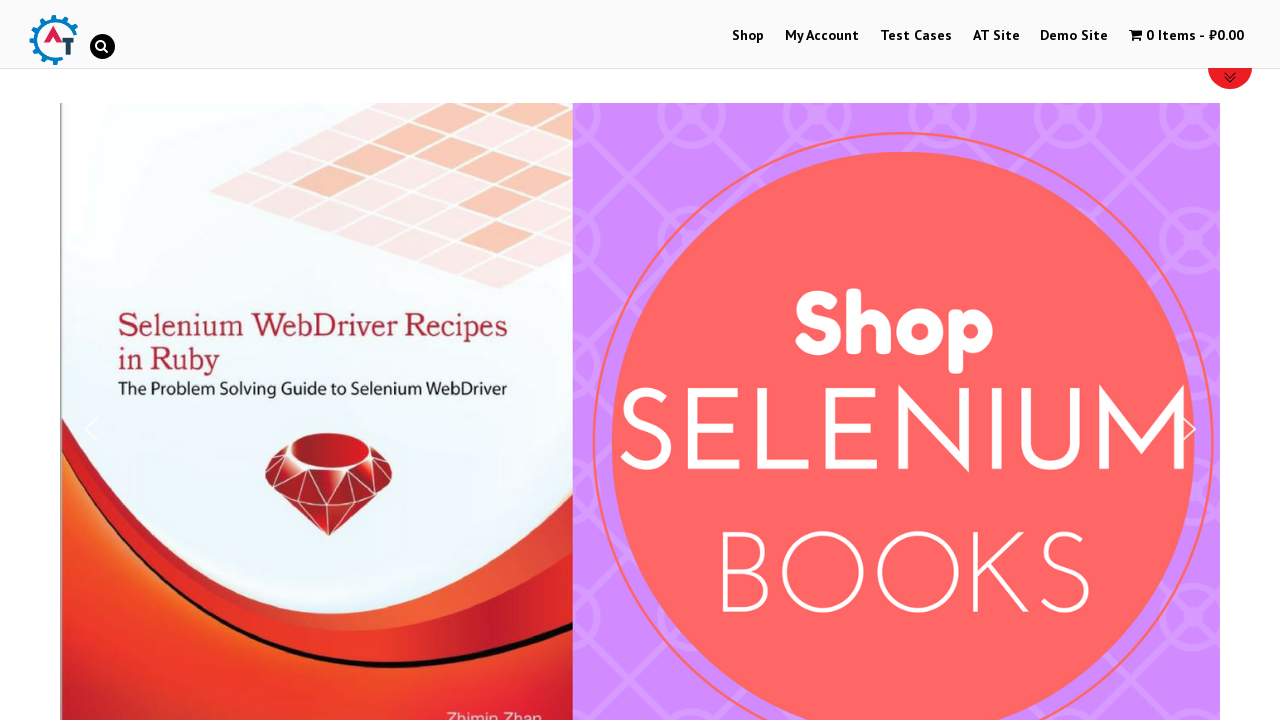

Waited for page to load - form selector found
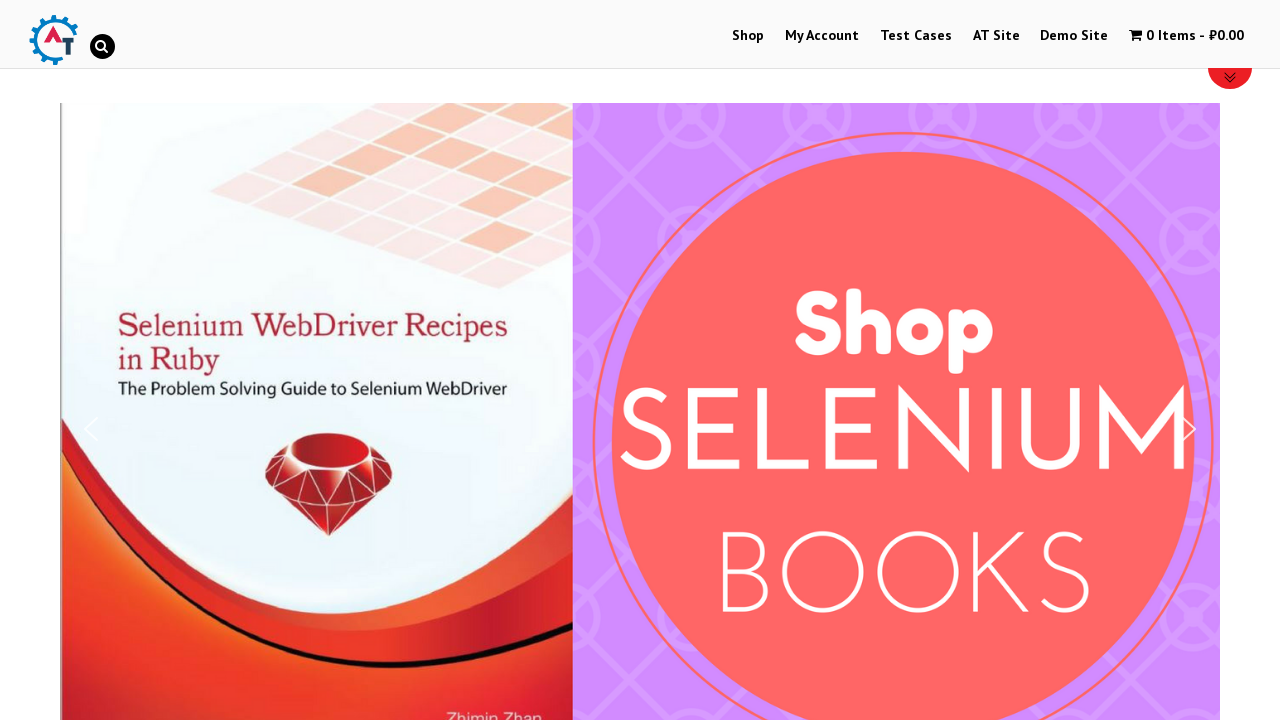

Scrolled down 600px to view products
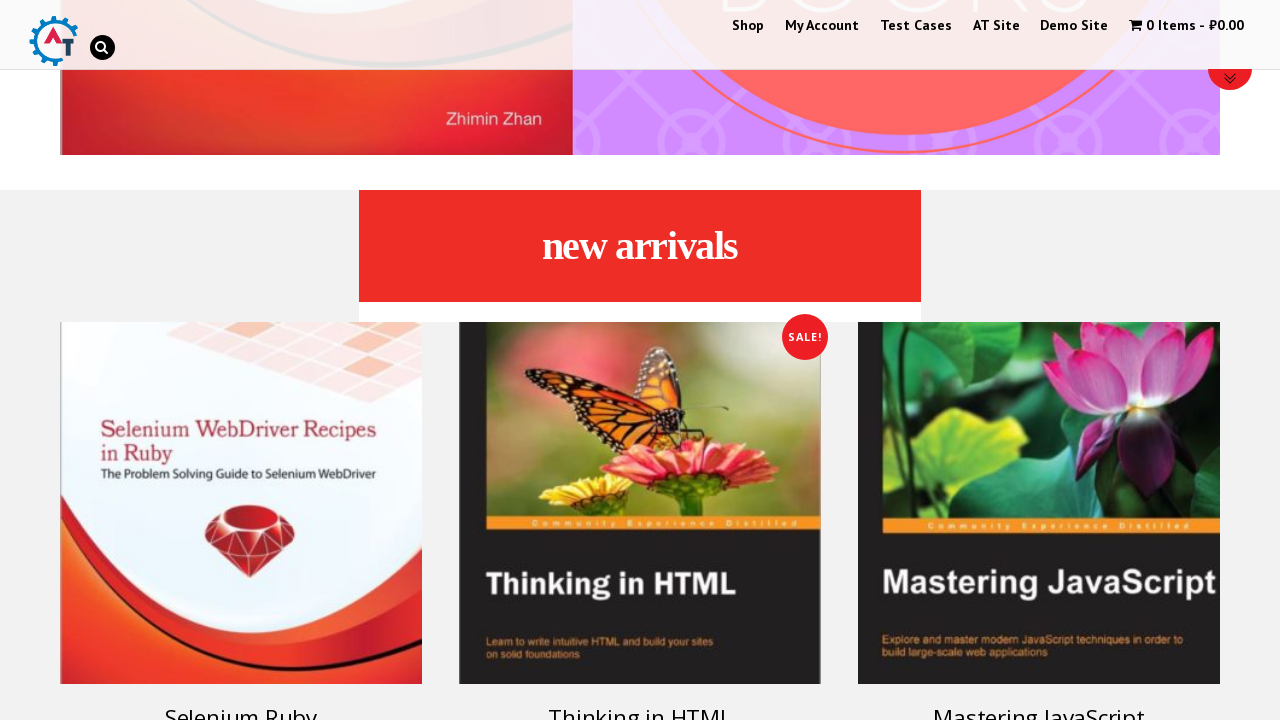

Clicked on Selenium Ruby product link at (241, 702) on text=/Selenium Ruby/
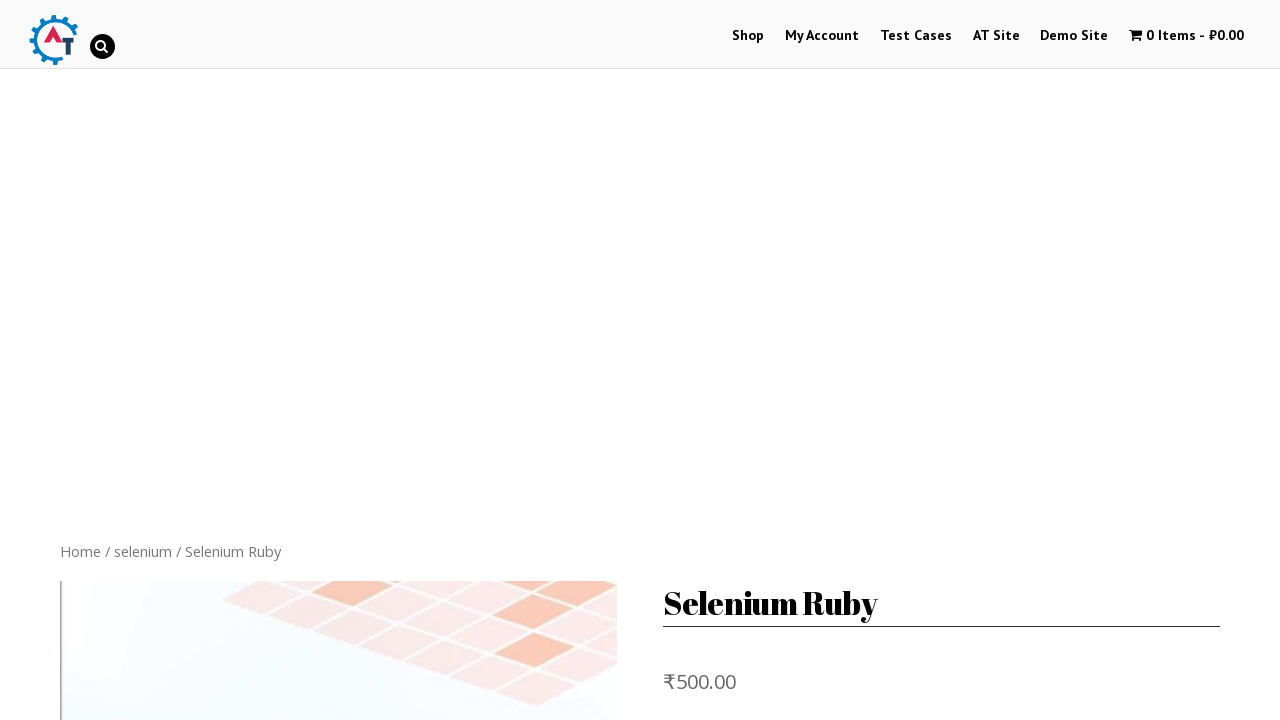

Waited for product page to load
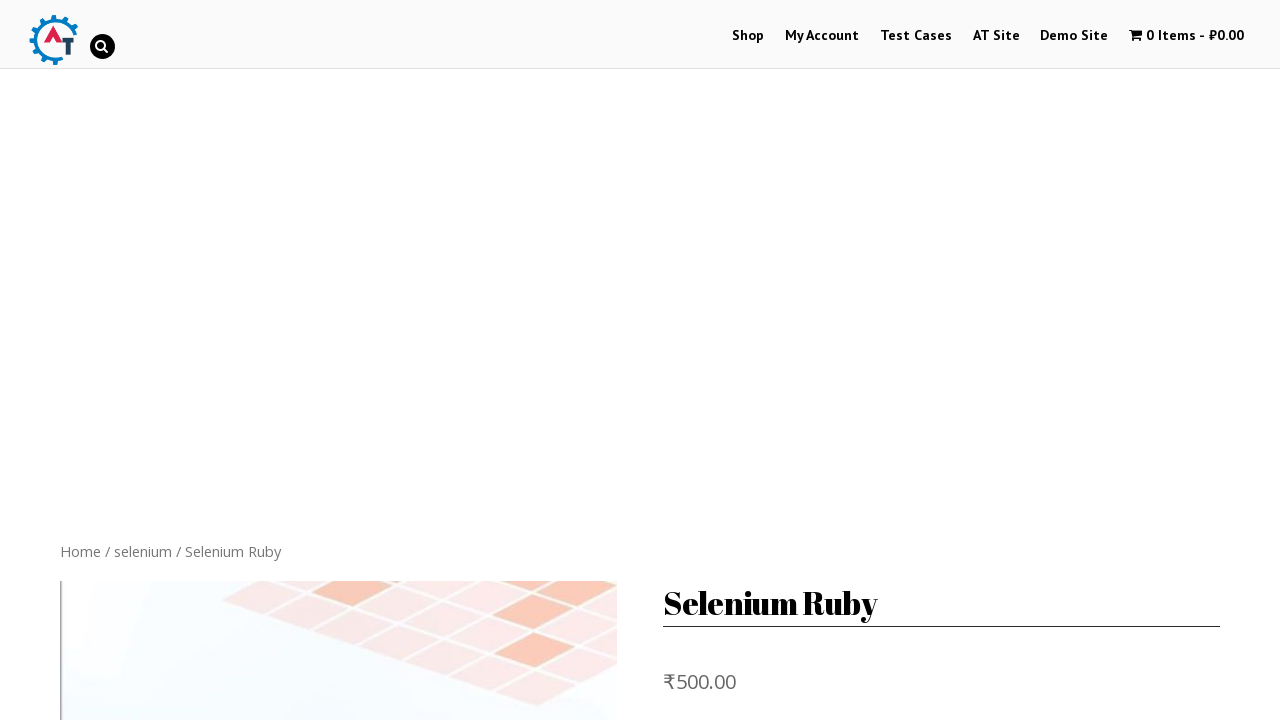

Clicked on Reviews tab at (309, 693) on .reviews_tab > a
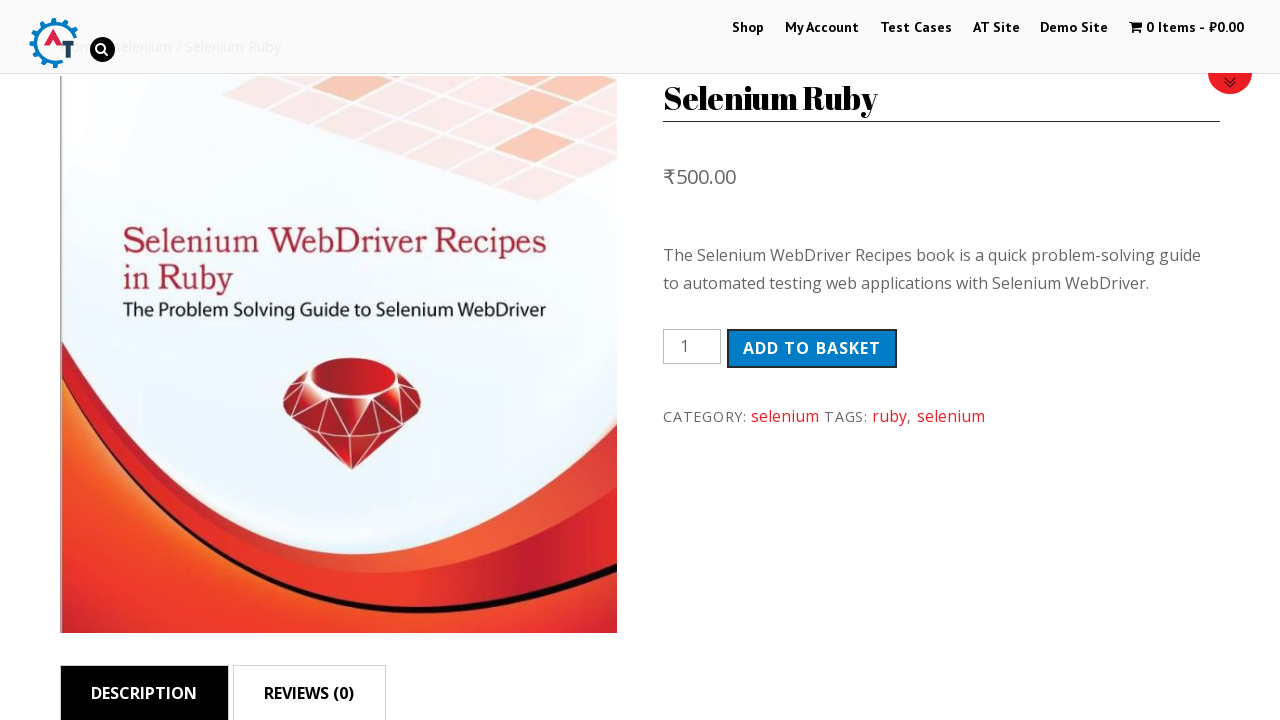

Clicked 5-star rating at (132, 361) on .star-5
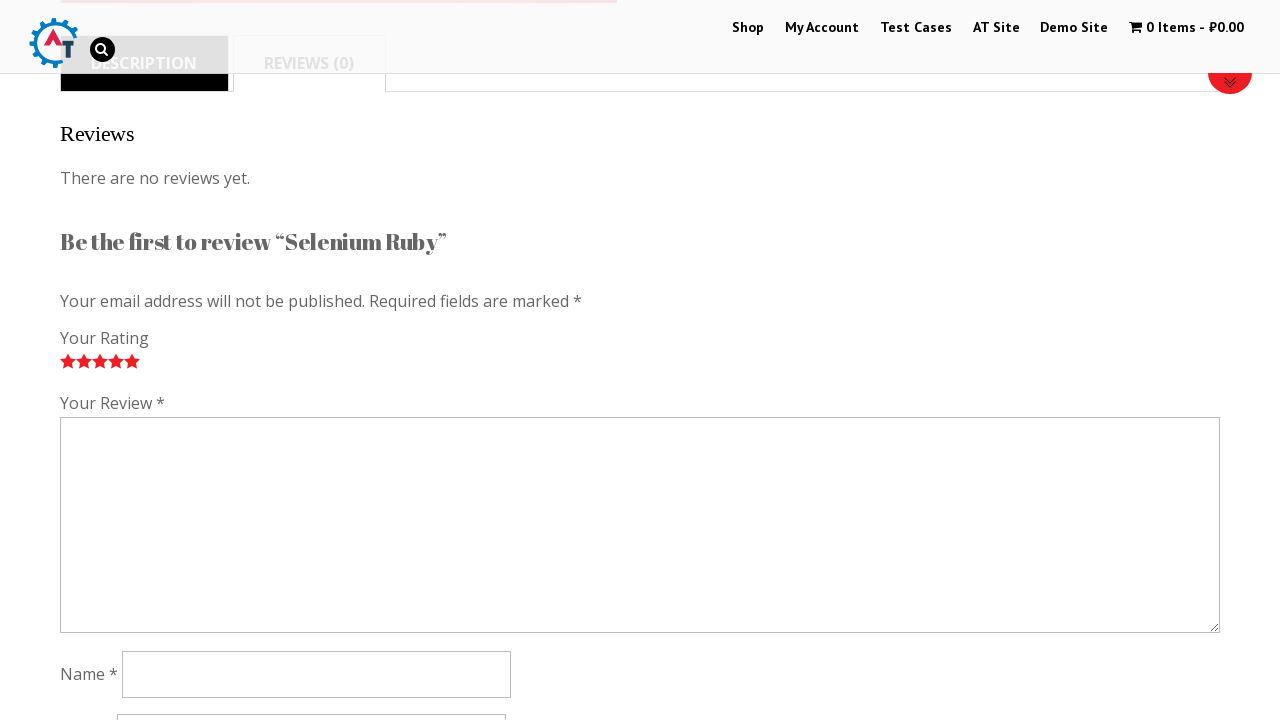

Filled review comment with 'Nice book!' on #comment
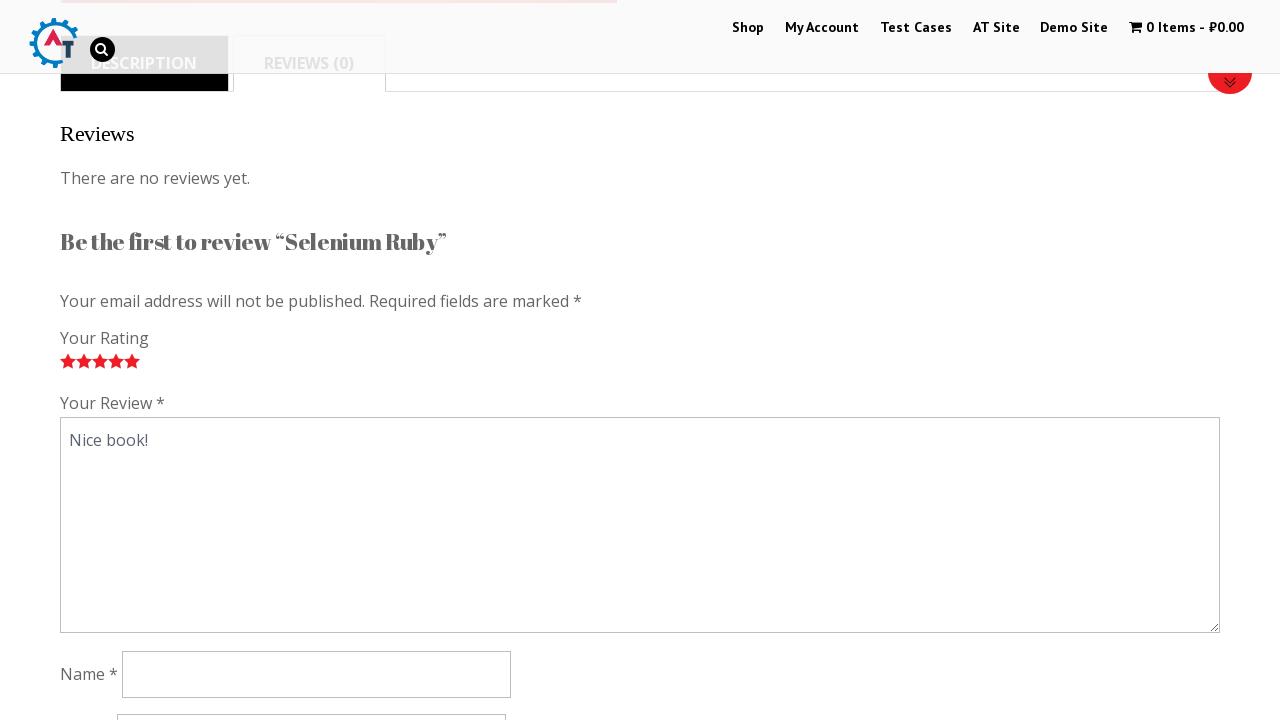

Filled author name with 'Bened1ct' on #author
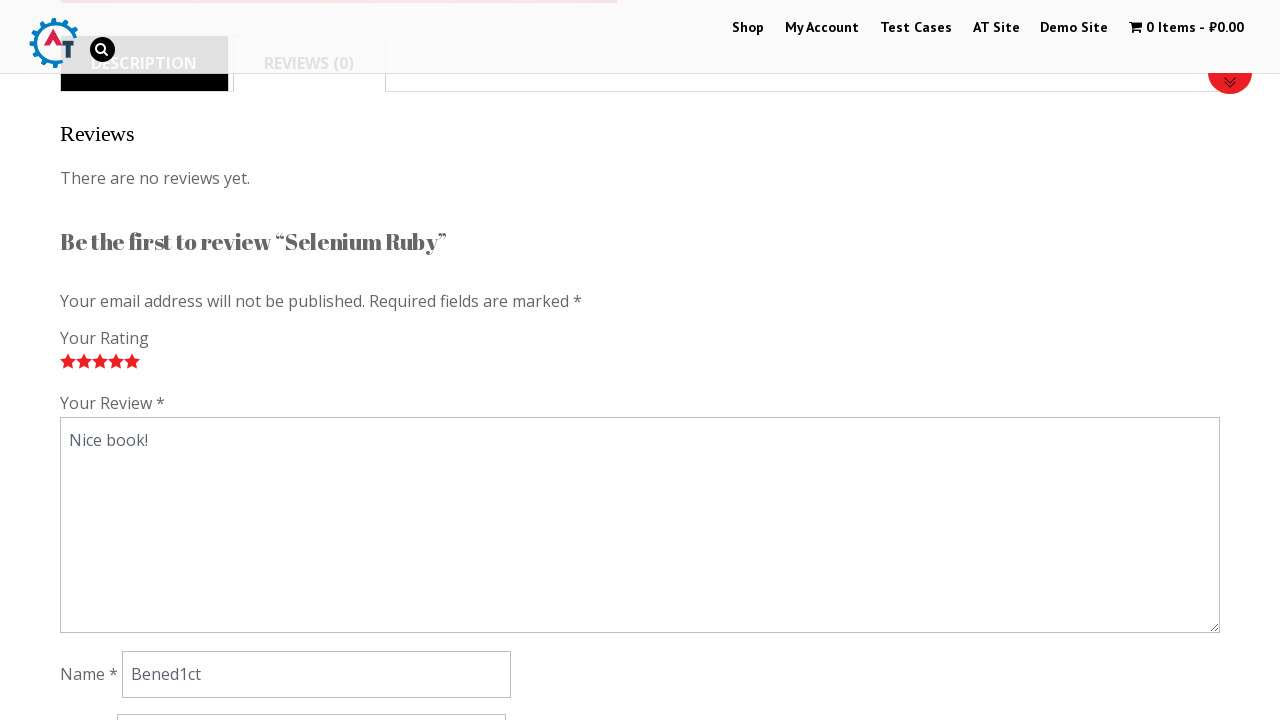

Filled author email with 'bened1ct@domain.com' on #email
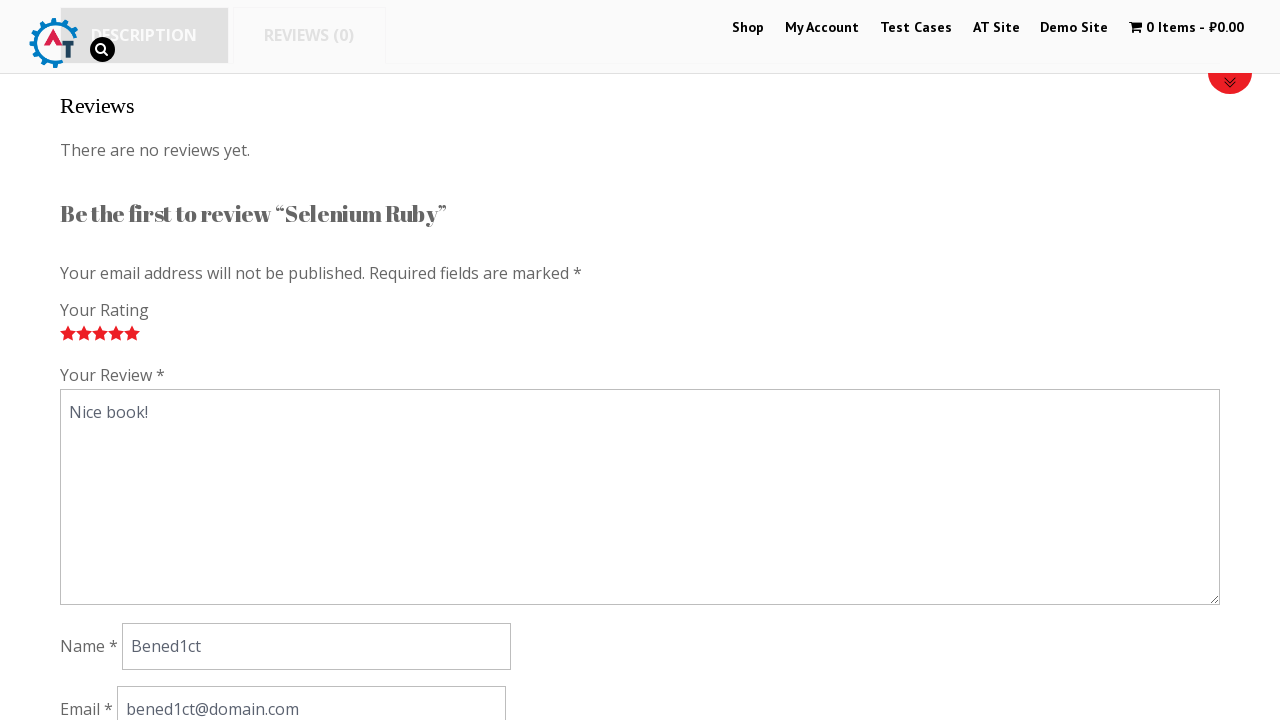

Submitted the product review at (111, 360) on #submit
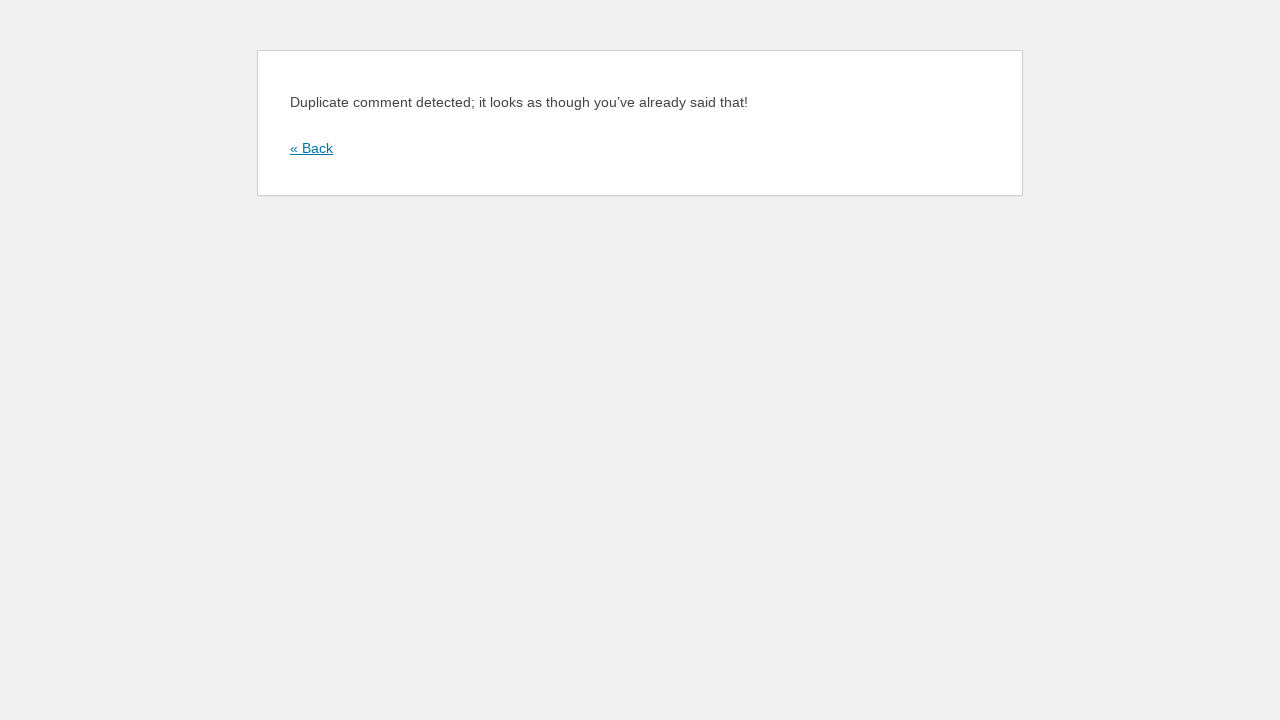

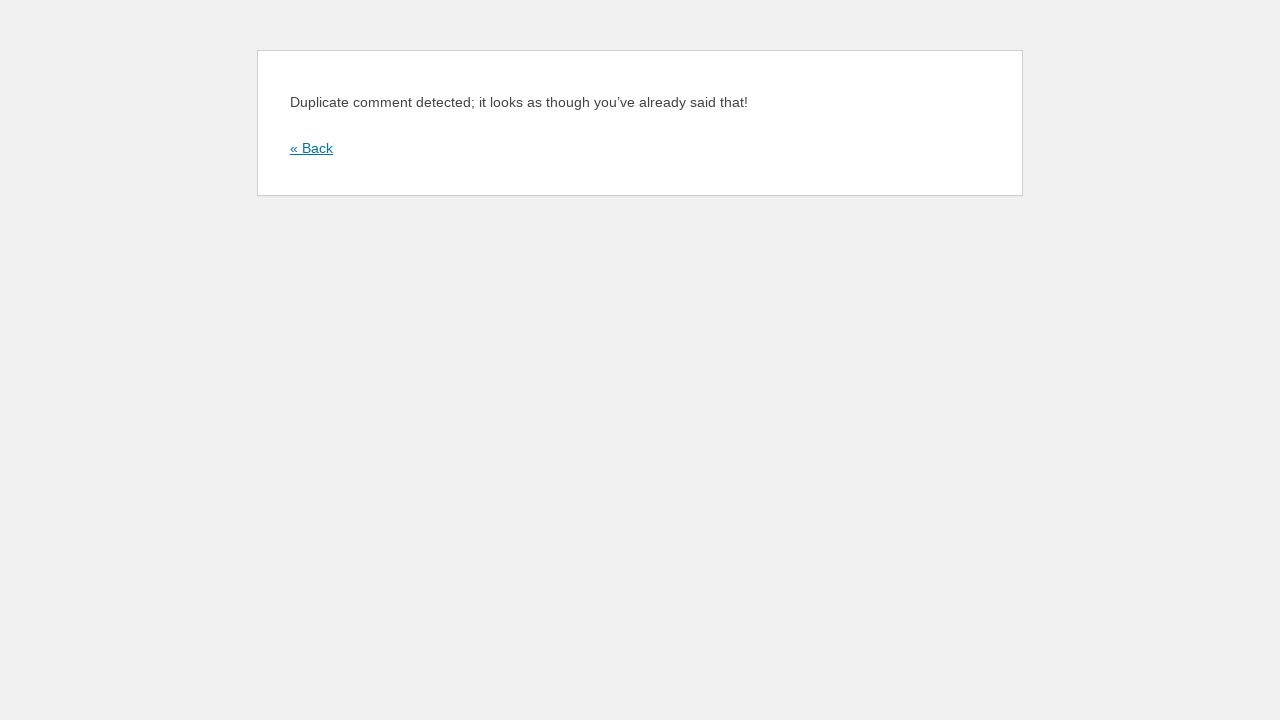